Navigates to the CoWIN website and opens FAQ and Partners links in new windows, demonstrating window handling

Starting URL: https://www.cowin.gov.in/

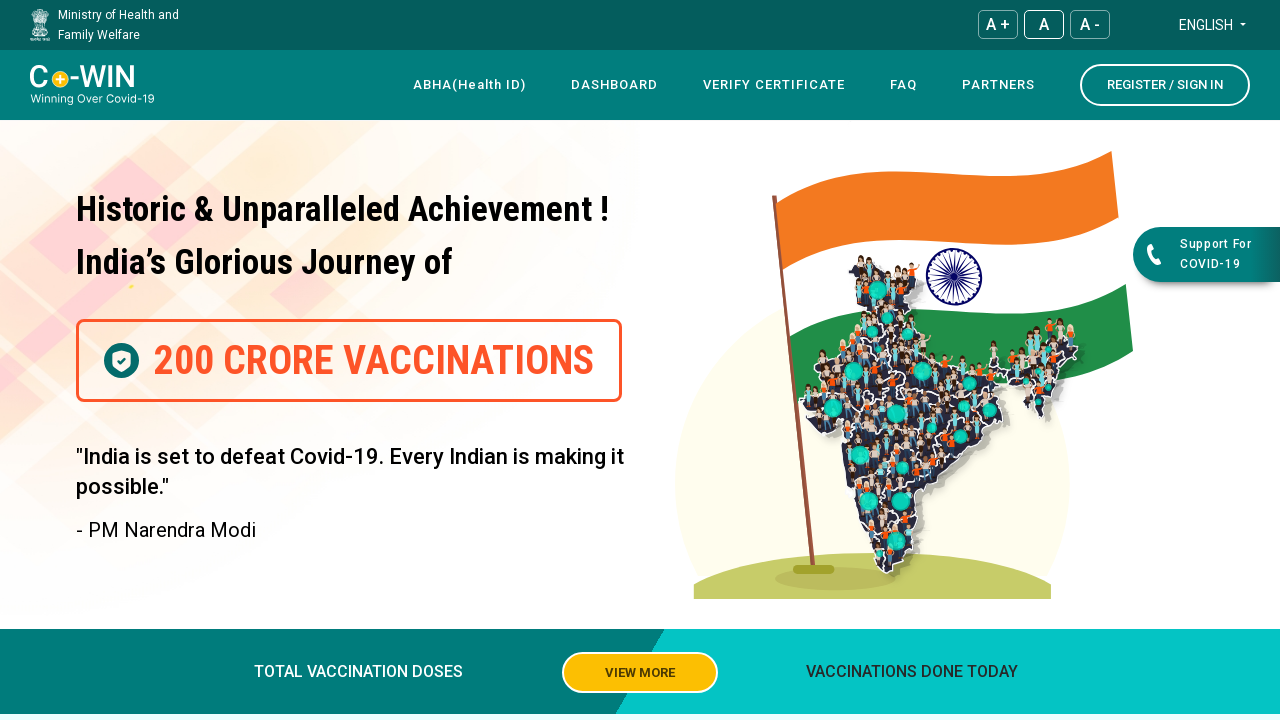

Clicked on FAQ link at (904, 85) on xpath=//a[normalize-space()='FAQ']
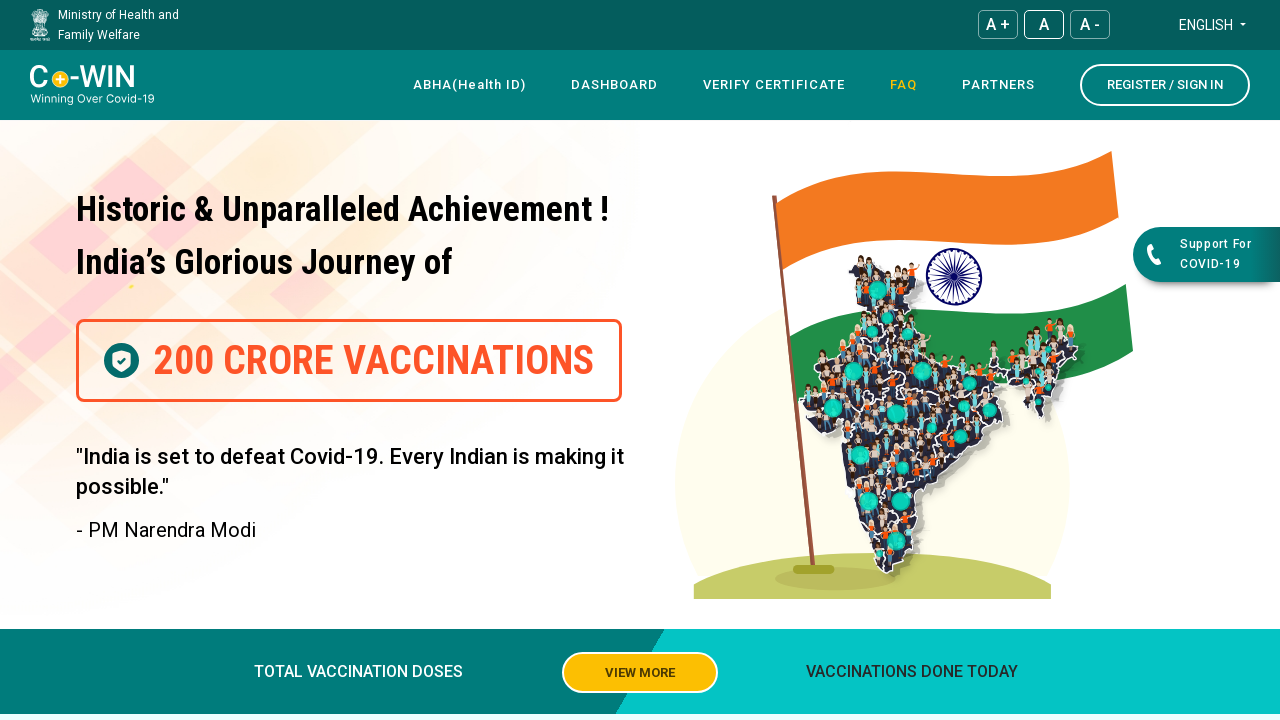

Waited 2 seconds for new window to open
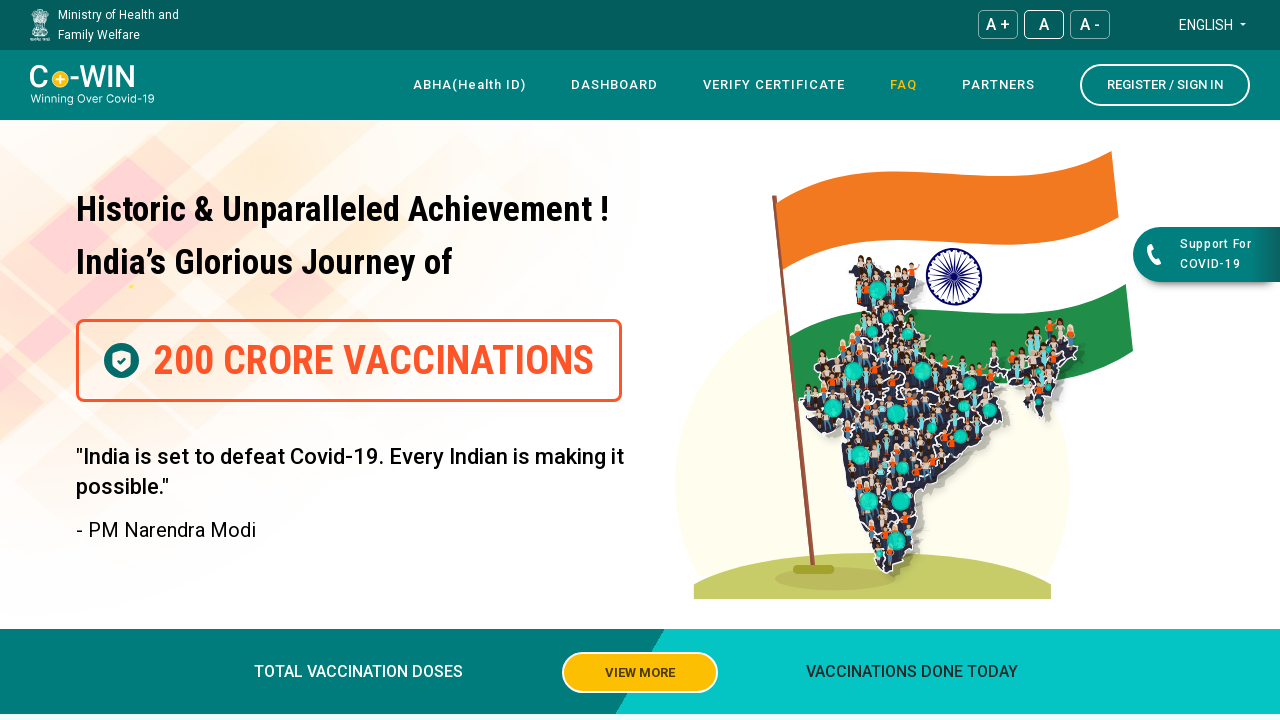

Clicked on Partners link at (998, 85) on xpath=//a[normalize-space()='Partners']
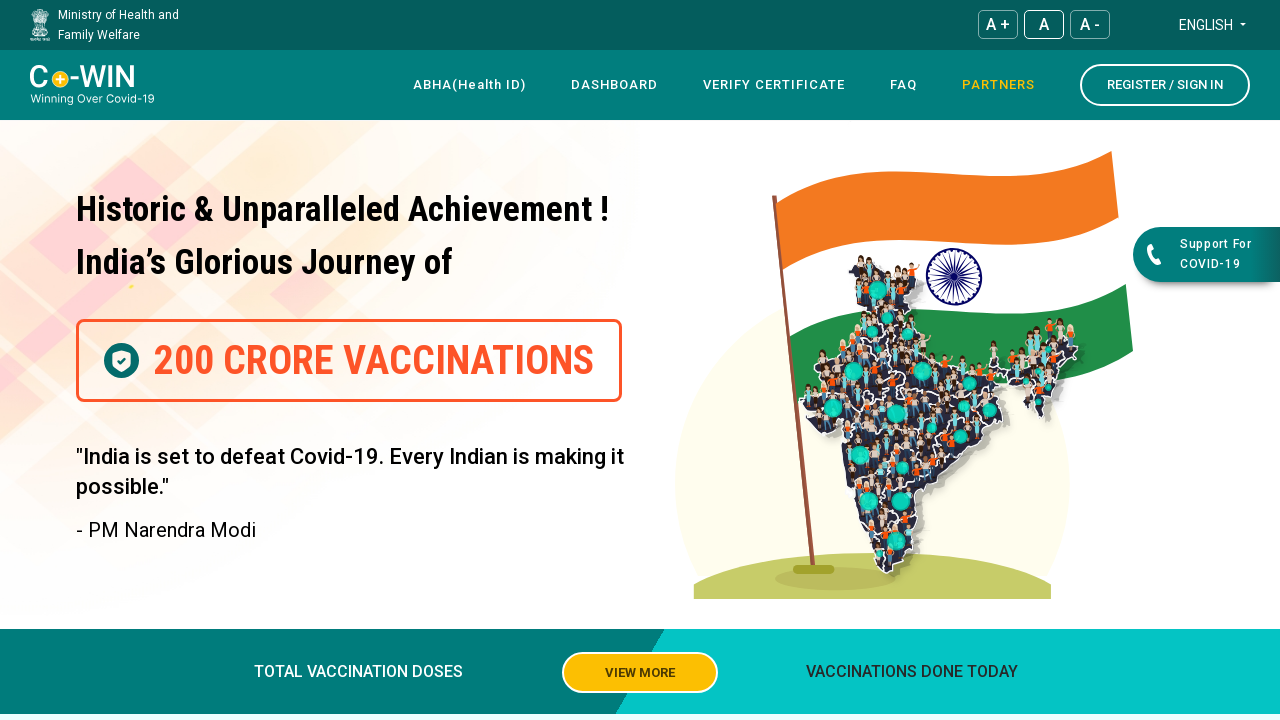

Waited 2 seconds for new window to fully load
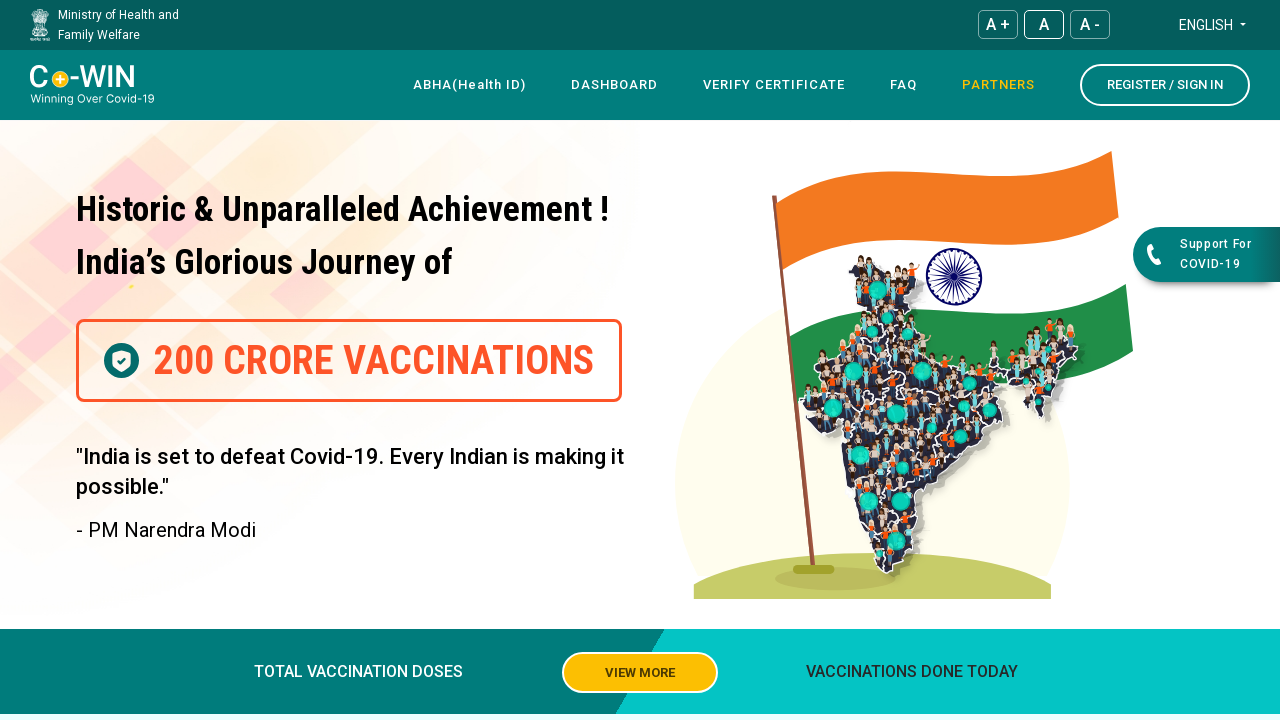

Retrieved all open windows: 3 window(s) found
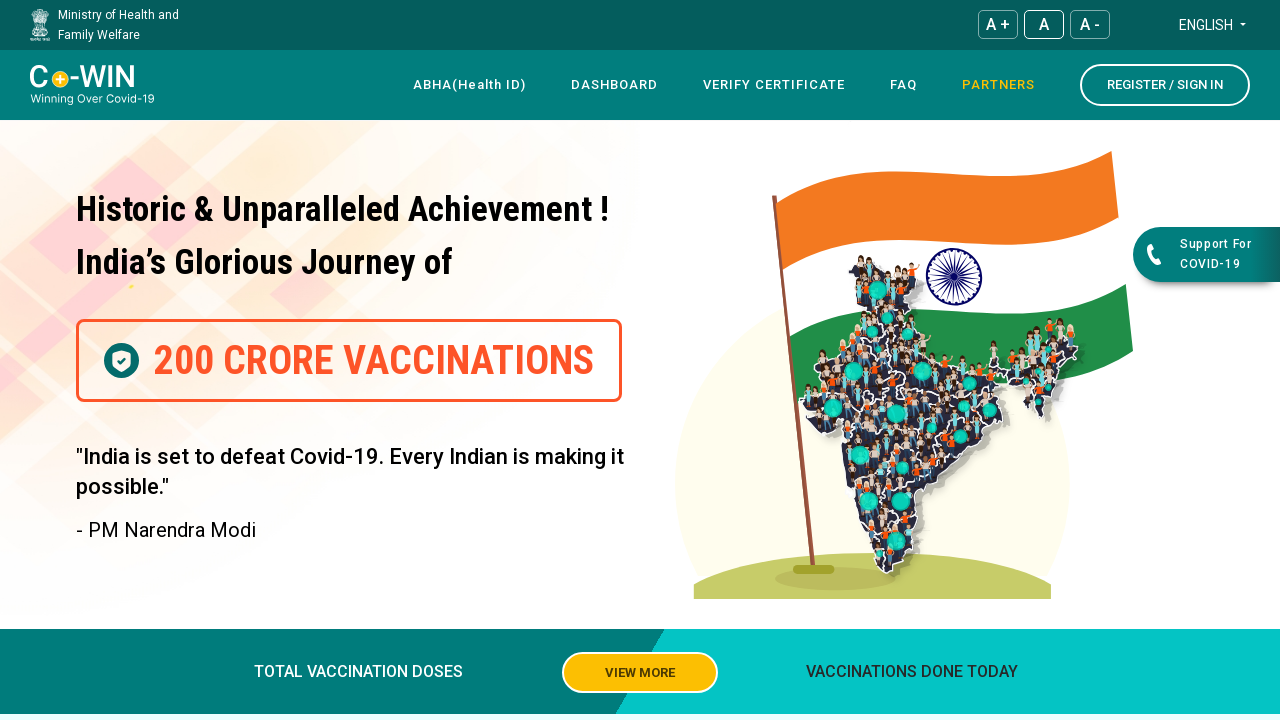

Multiple windows detected and logged (3 total)
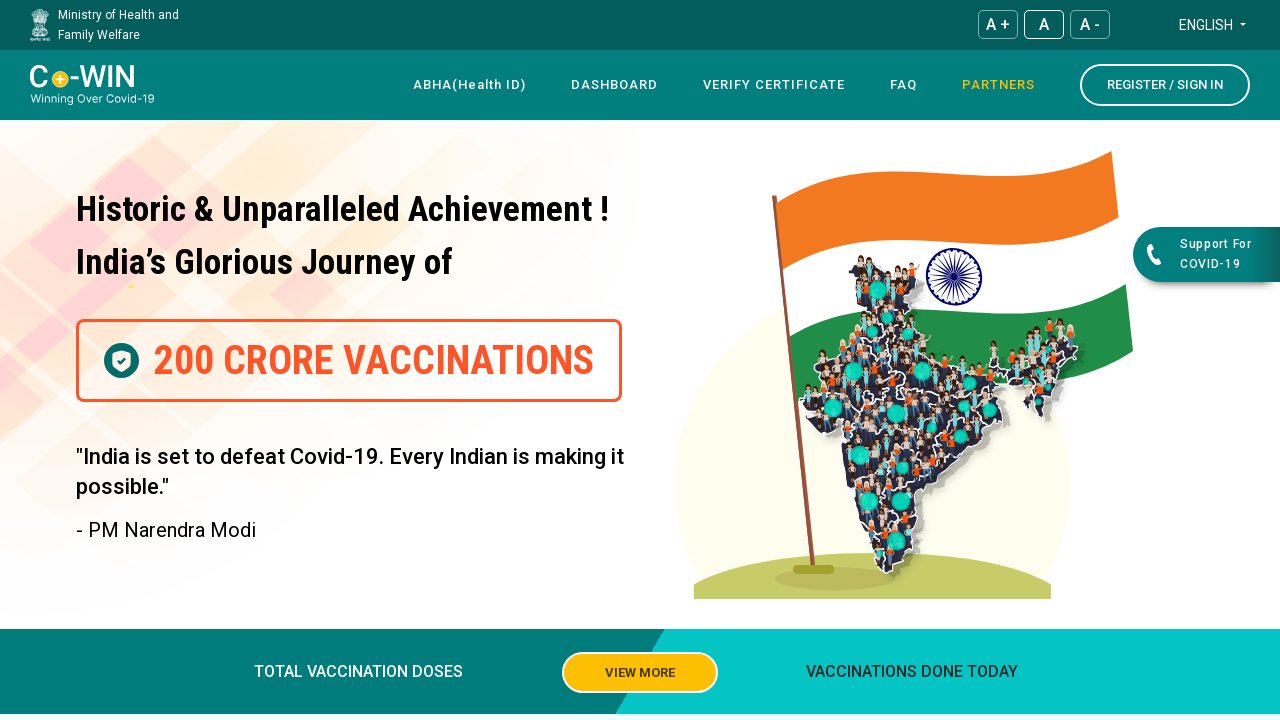

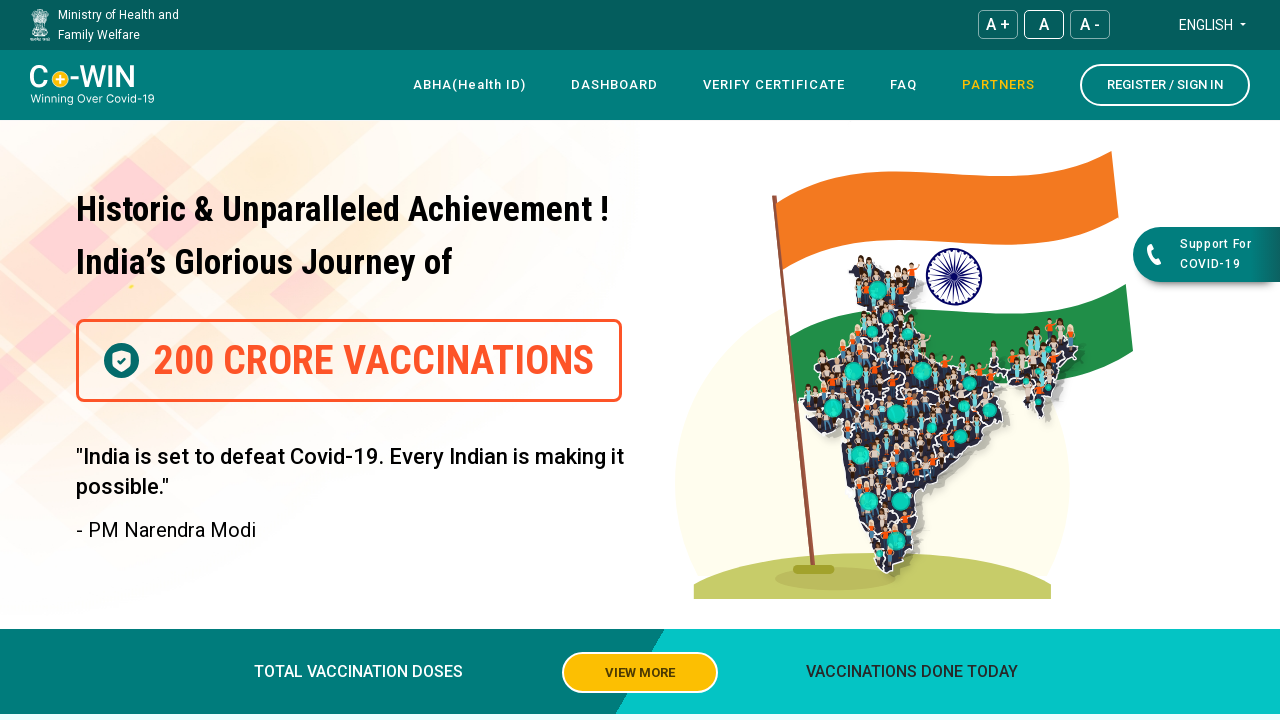